Tests explicit wait functionality by waiting for a price element to show "$100", then clicking a Book button, calculating a value based on page content using a mathematical formula, filling a form input with the result, and submitting the form.

Starting URL: http://suninjuly.github.io/explicit_wait2.html

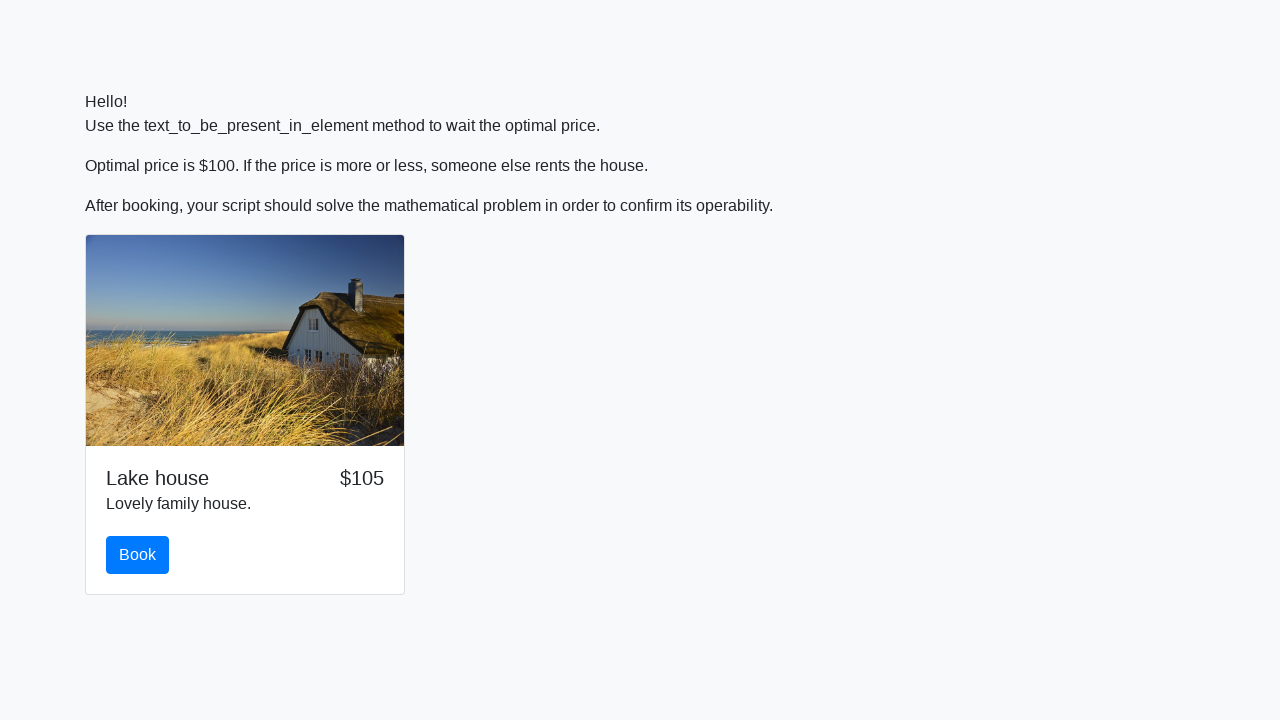

Waited for price element to show $100
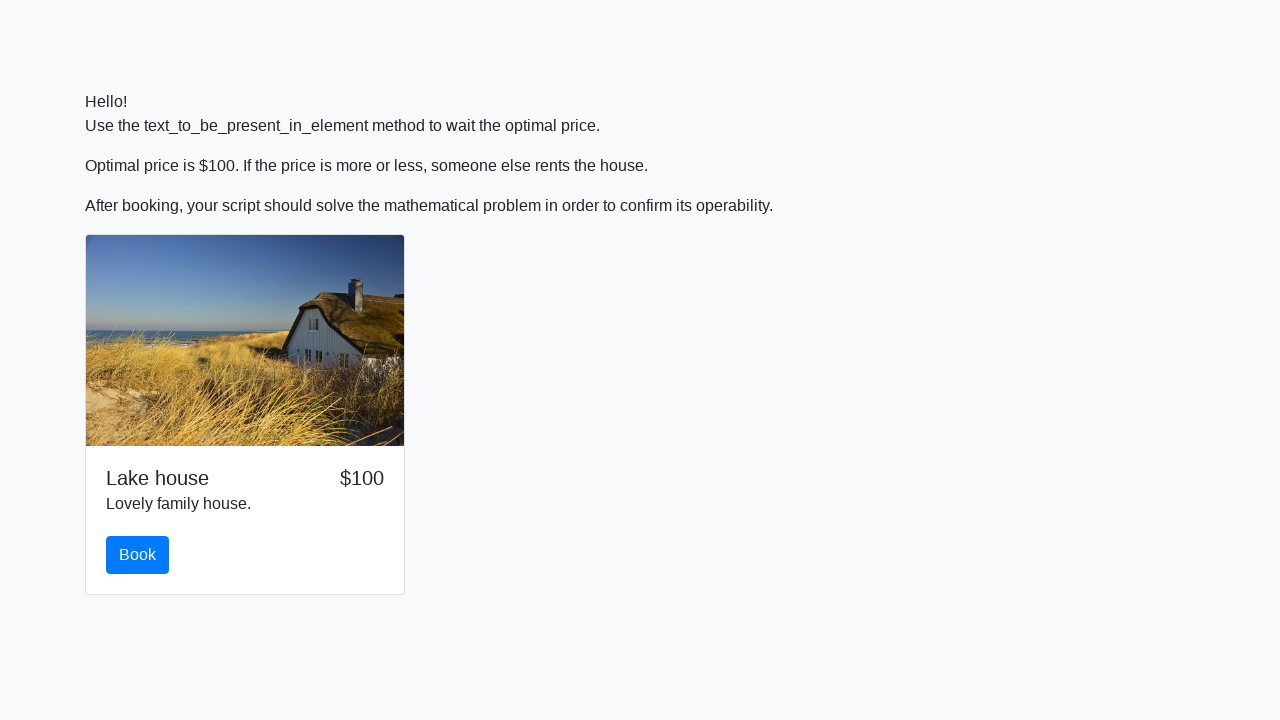

Clicked the Book button at (138, 555) on xpath=//button[text()='Book']
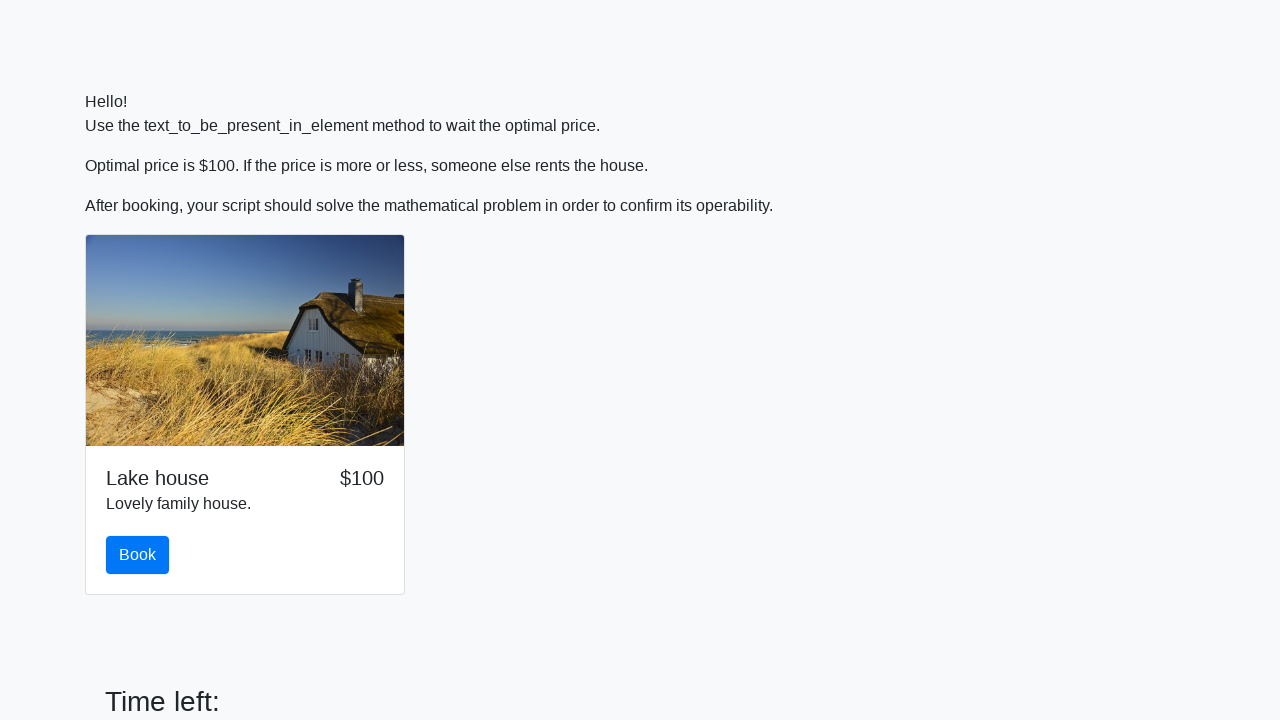

Retrieved input value: 305
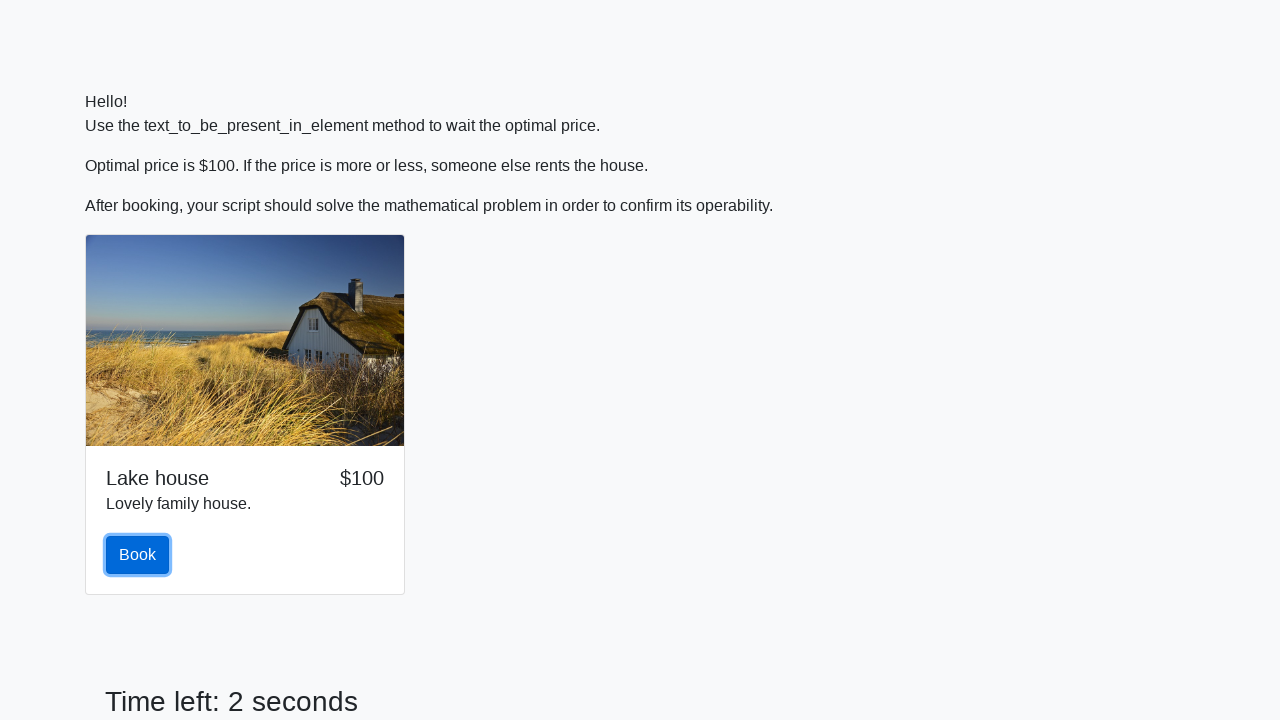

Calculated result using mathematical formula: 1.147036450101621
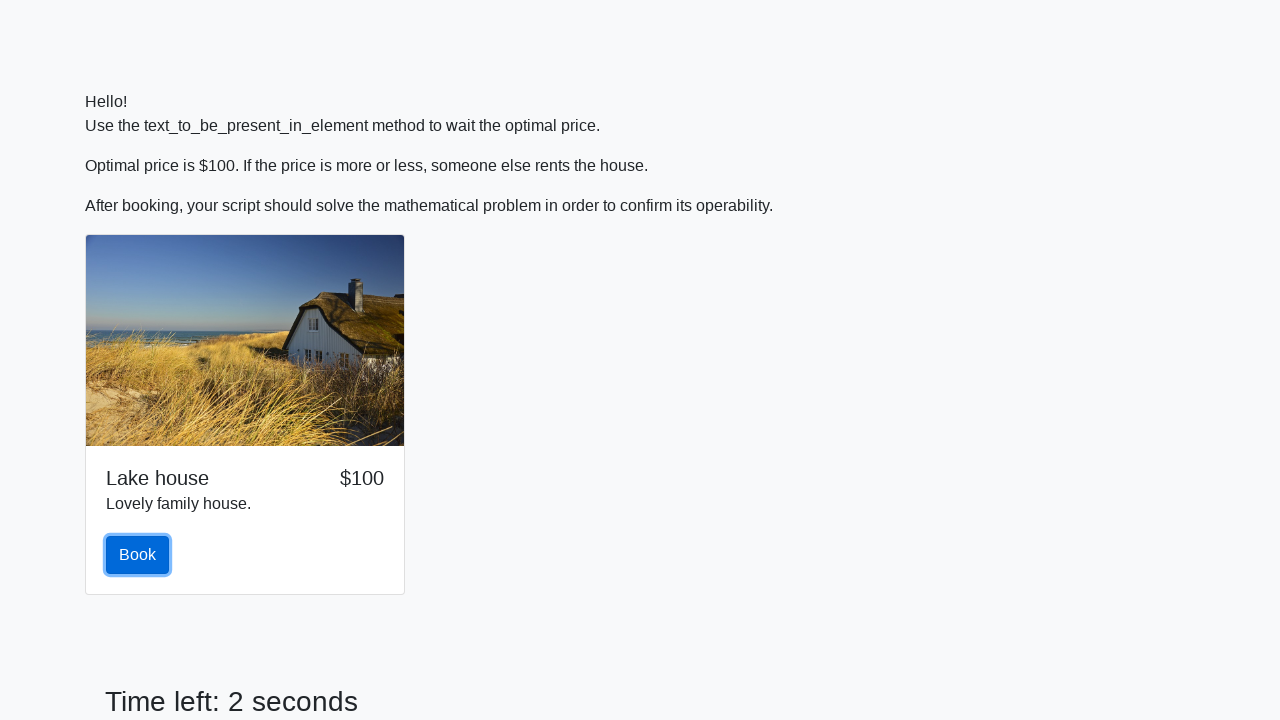

Scrolled form input field into view
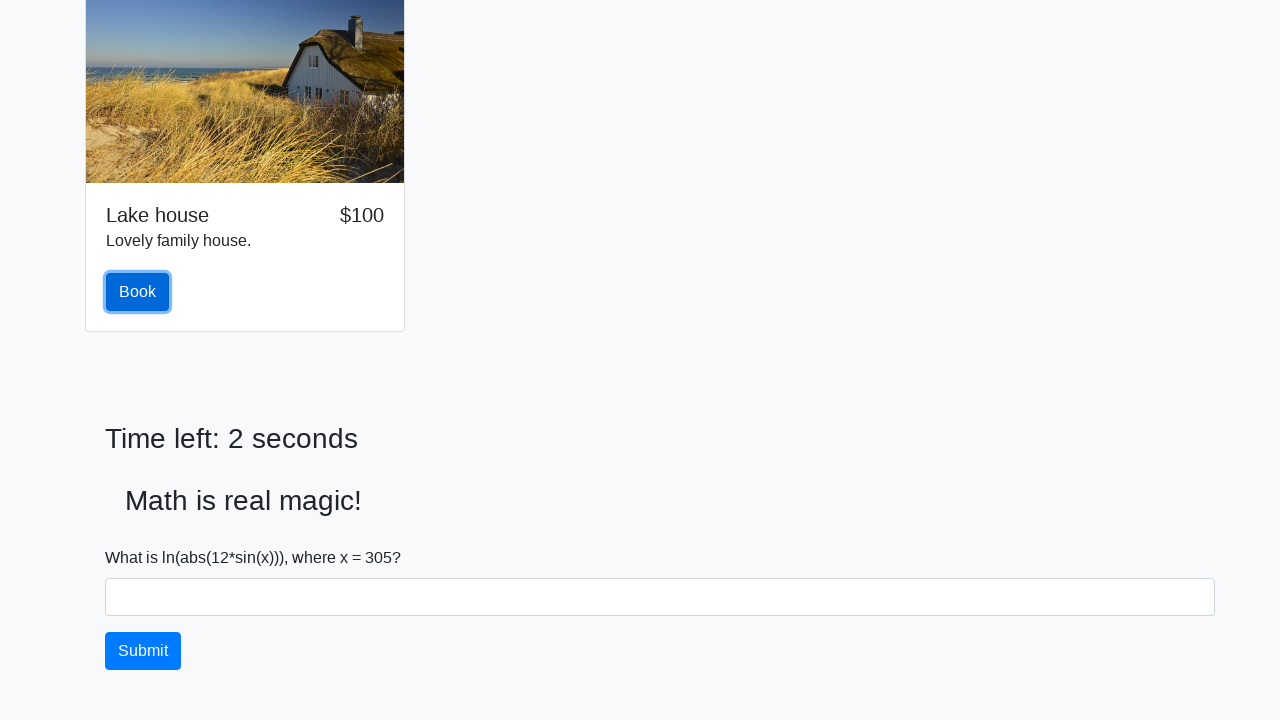

Filled form input with calculated value: 1.147036450101621 on input.form-control
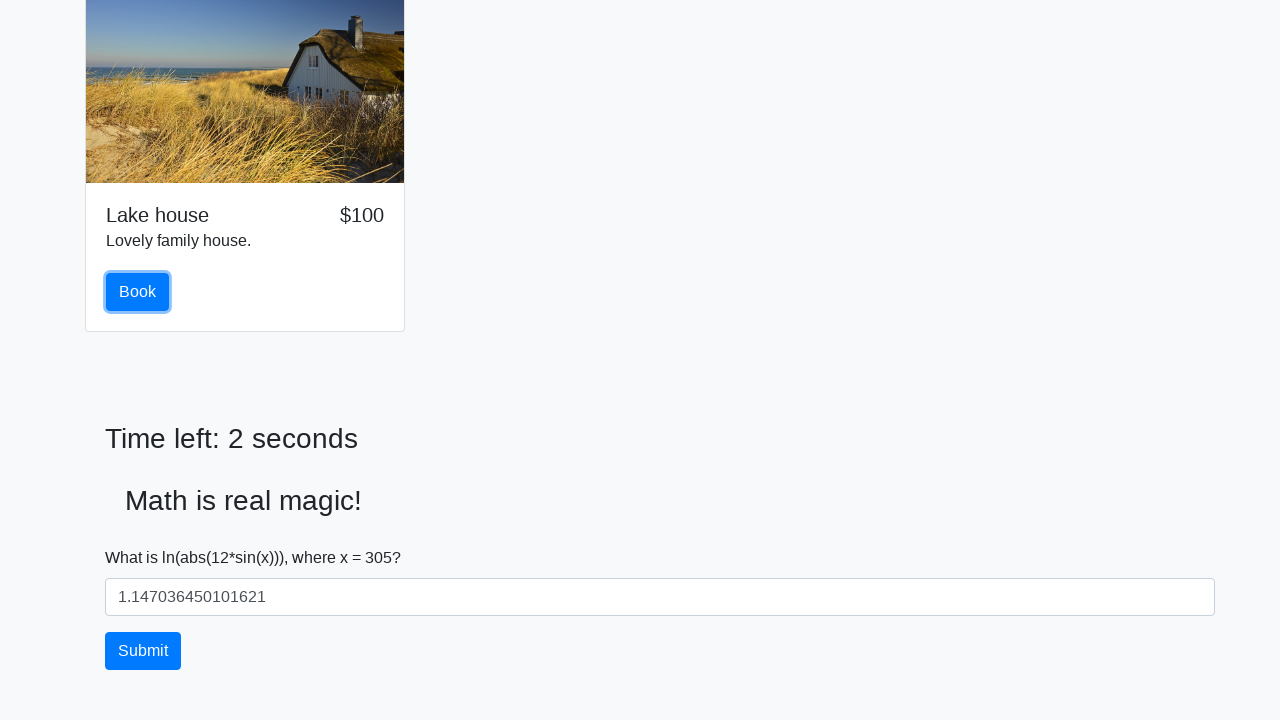

Scrolled Submit button into view
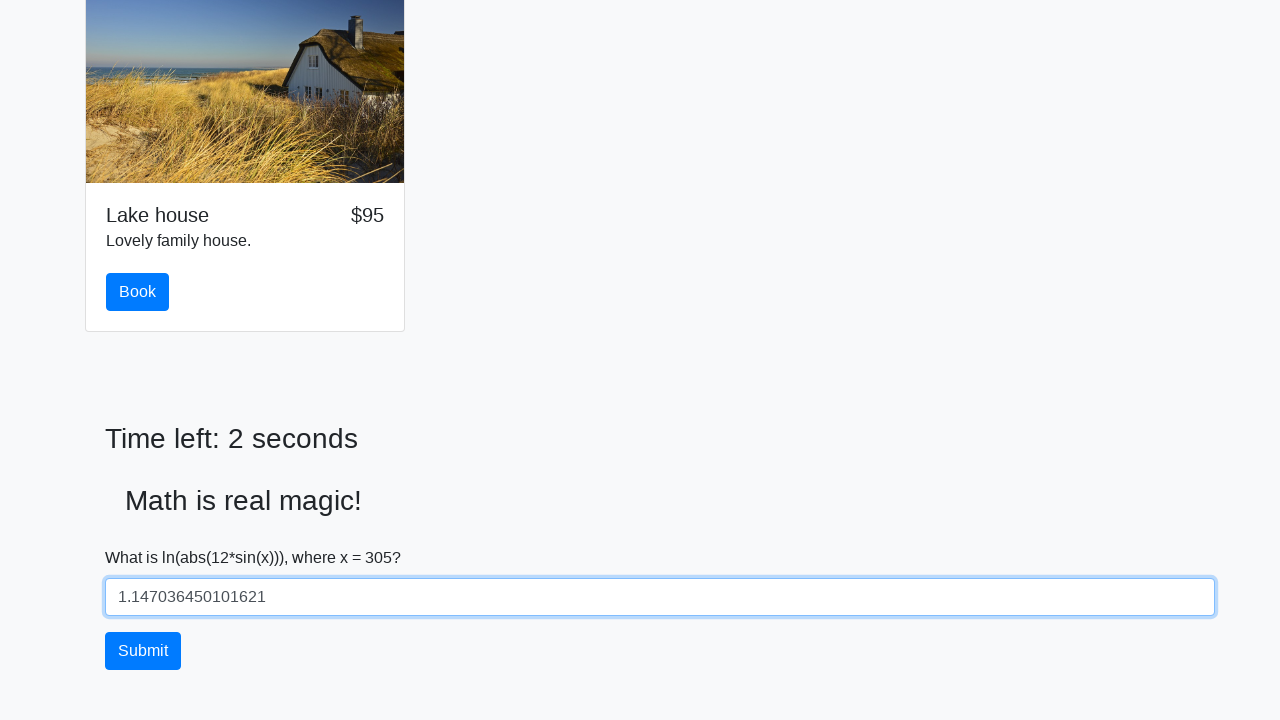

Clicked the Submit button to complete the form at (143, 651) on xpath=//button[text()='Submit']
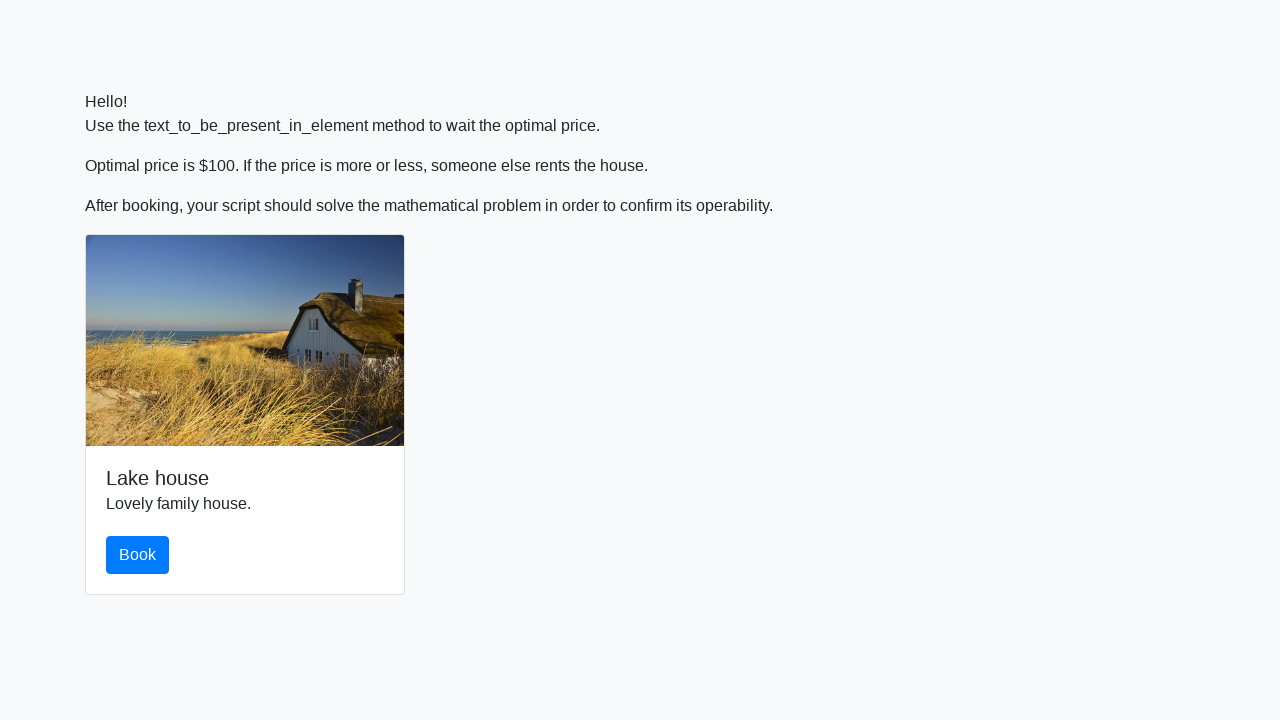

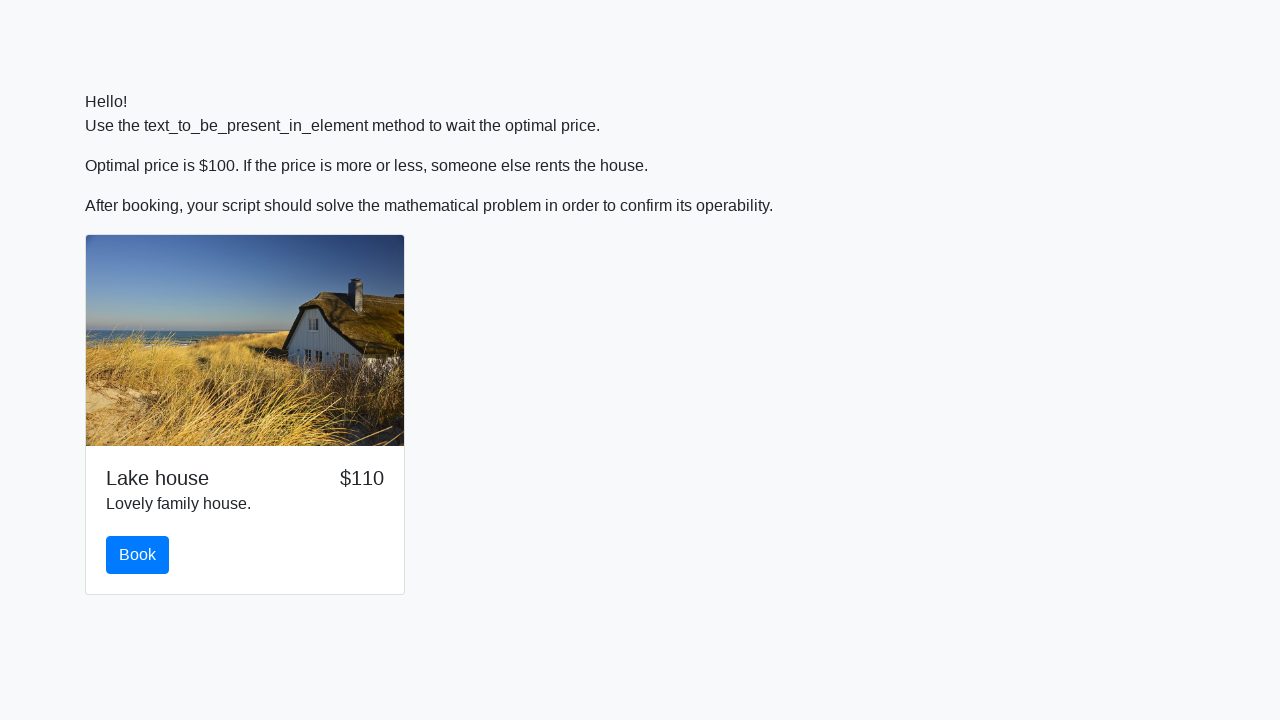